Tests JavaScript confirm alert handling by switching to an iframe, clicking a button that triggers a confirm dialog, and accepting the alert

Starting URL: https://www.w3schools.com/js/tryit.asp?filename=tryjs_confirm

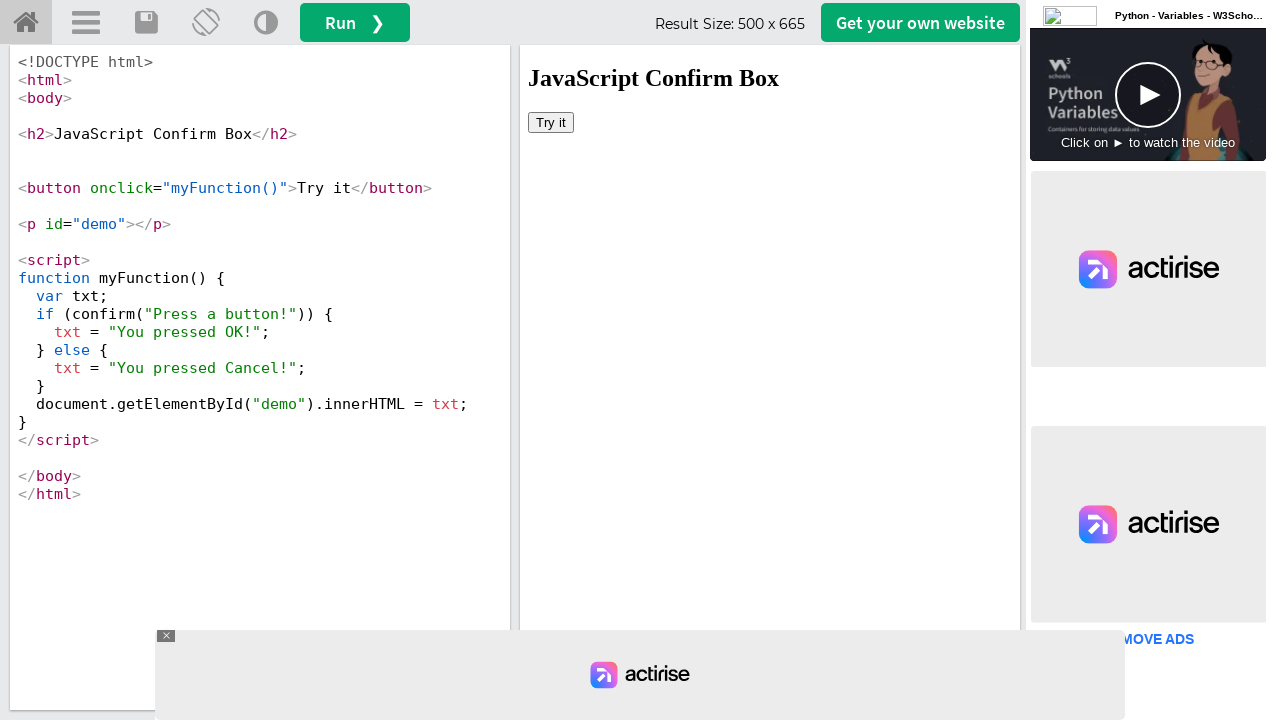

Located iframe with selector '#iframeResult'
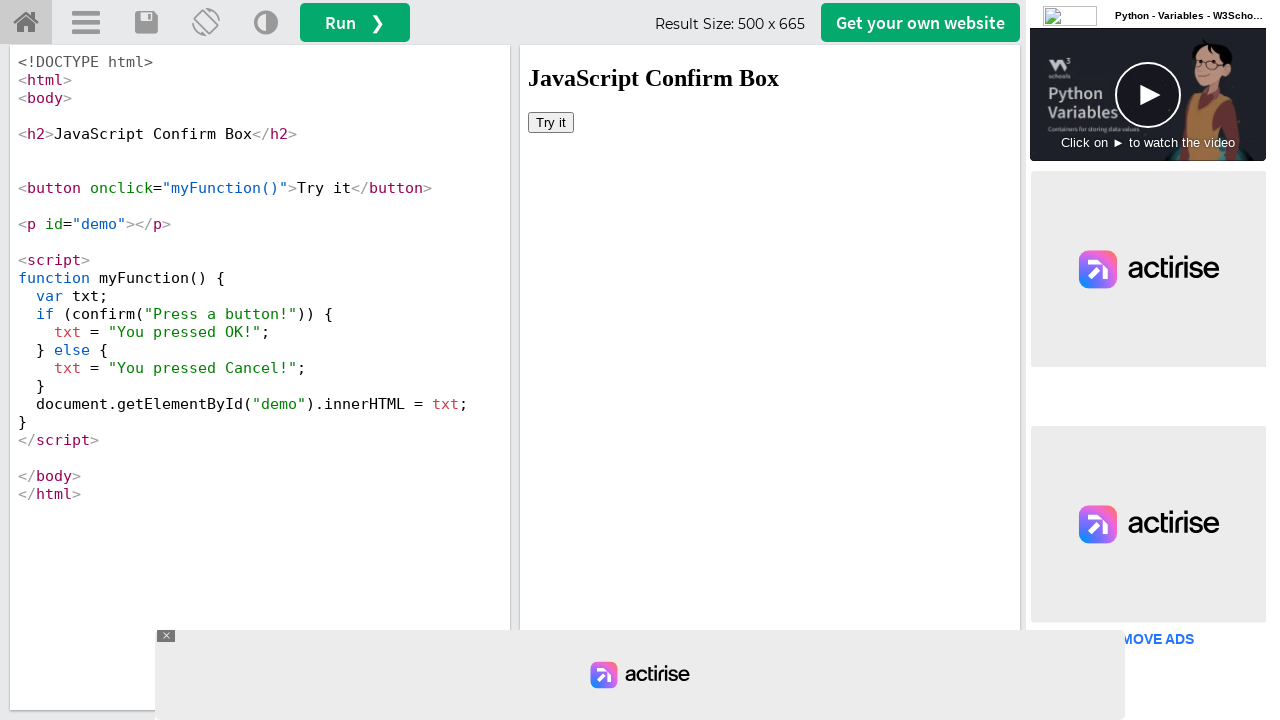

Set up dialog handler to automatically accept confirm alerts
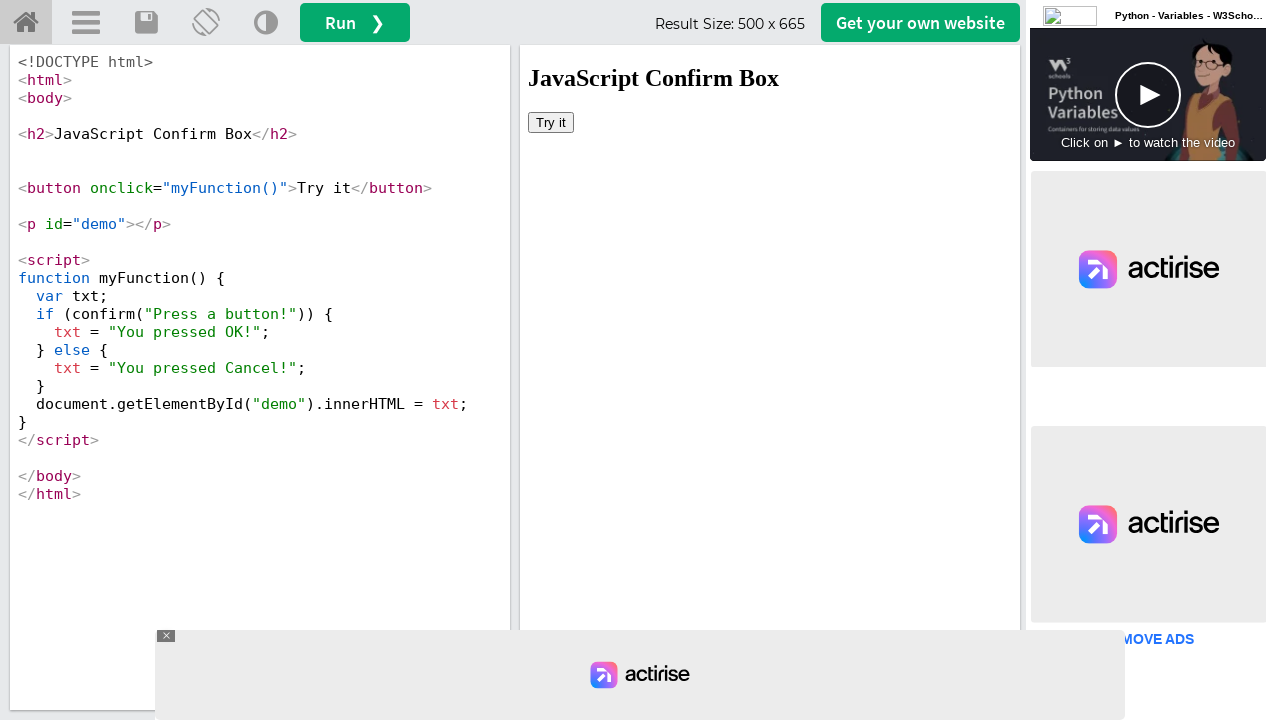

Clicked 'Try it' button in iframe to trigger confirm alert at (551, 122) on #iframeResult >> internal:control=enter-frame >> xpath=//button[text()='Try it']
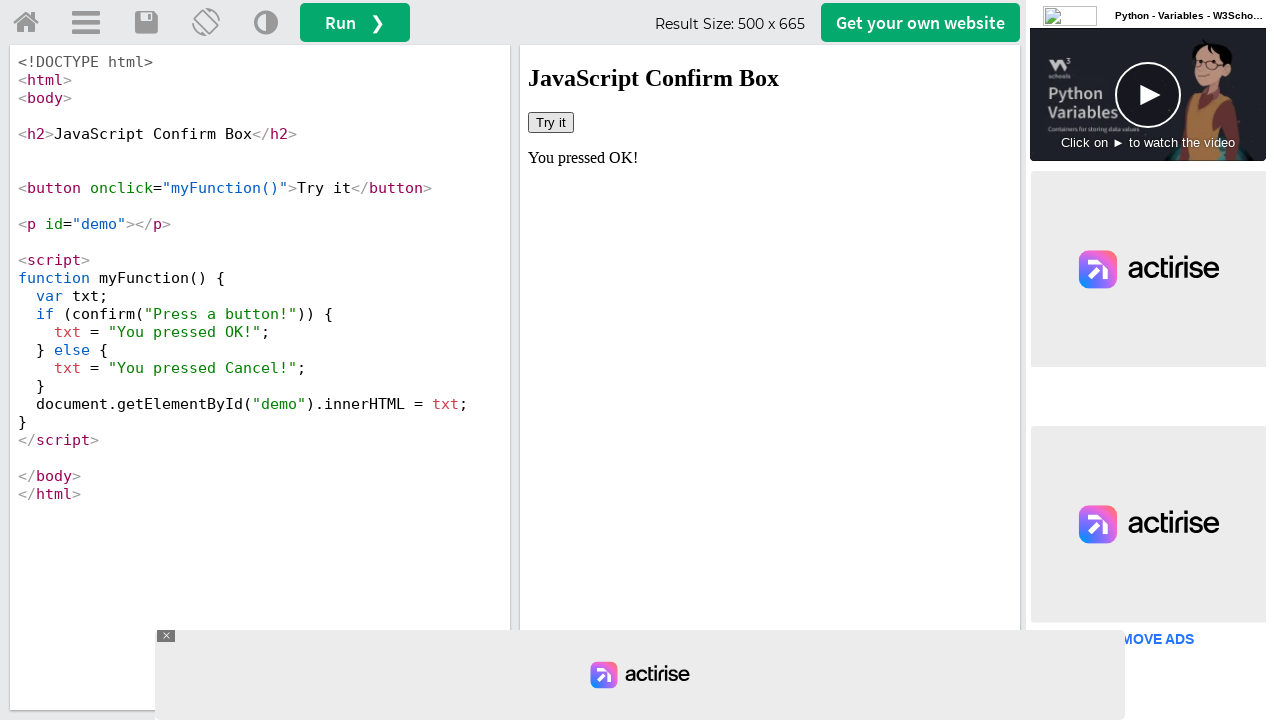

Waited 1000ms for alert handling to complete
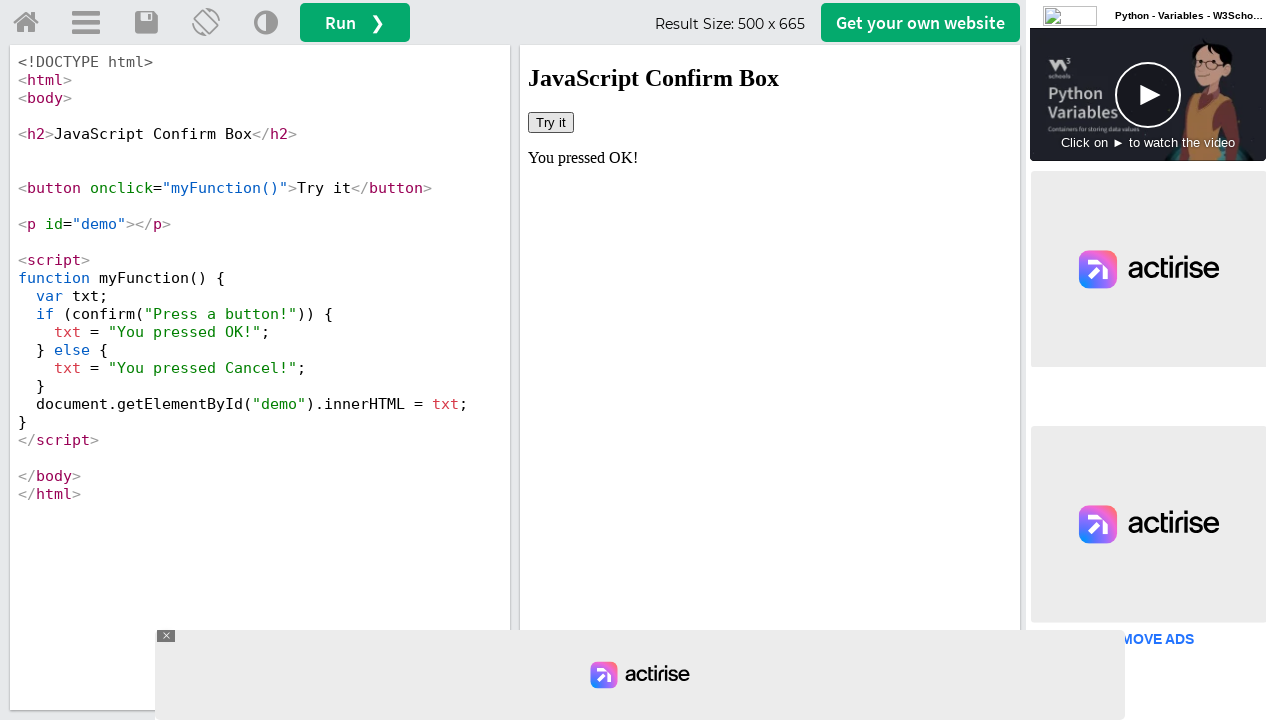

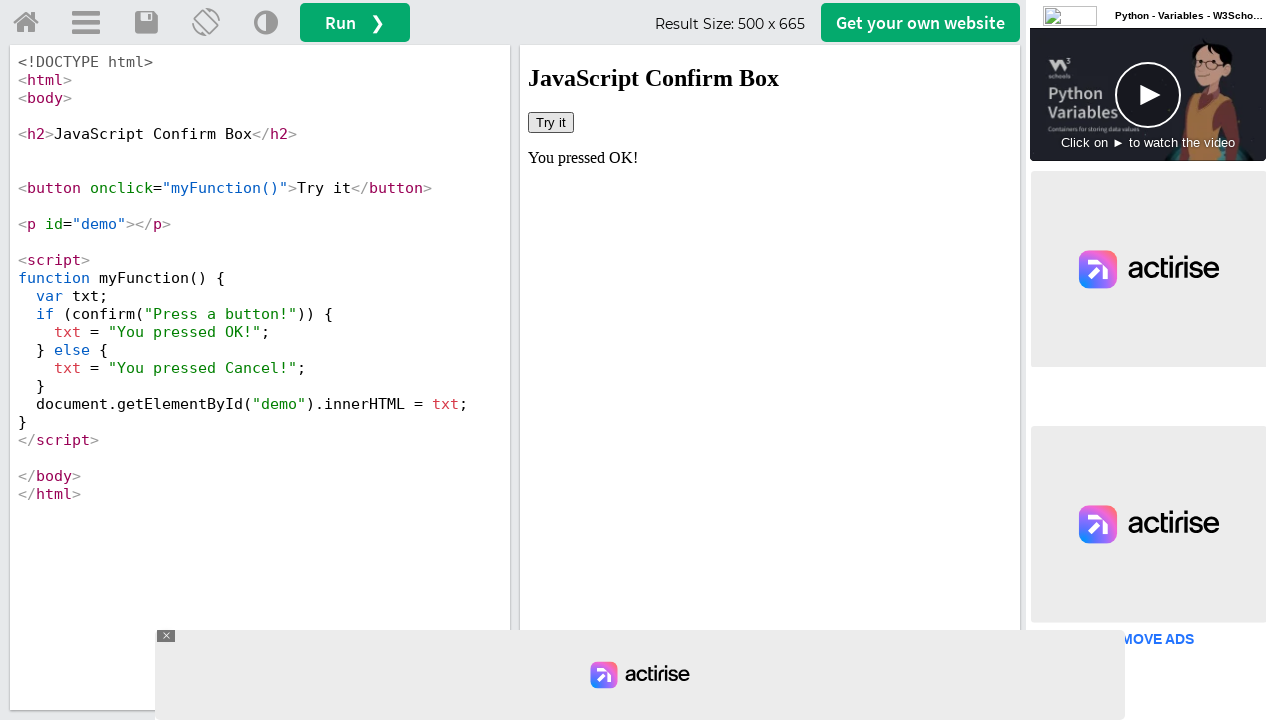